Tests browser back button navigation between filter views

Starting URL: https://demo.playwright.dev/todomvc

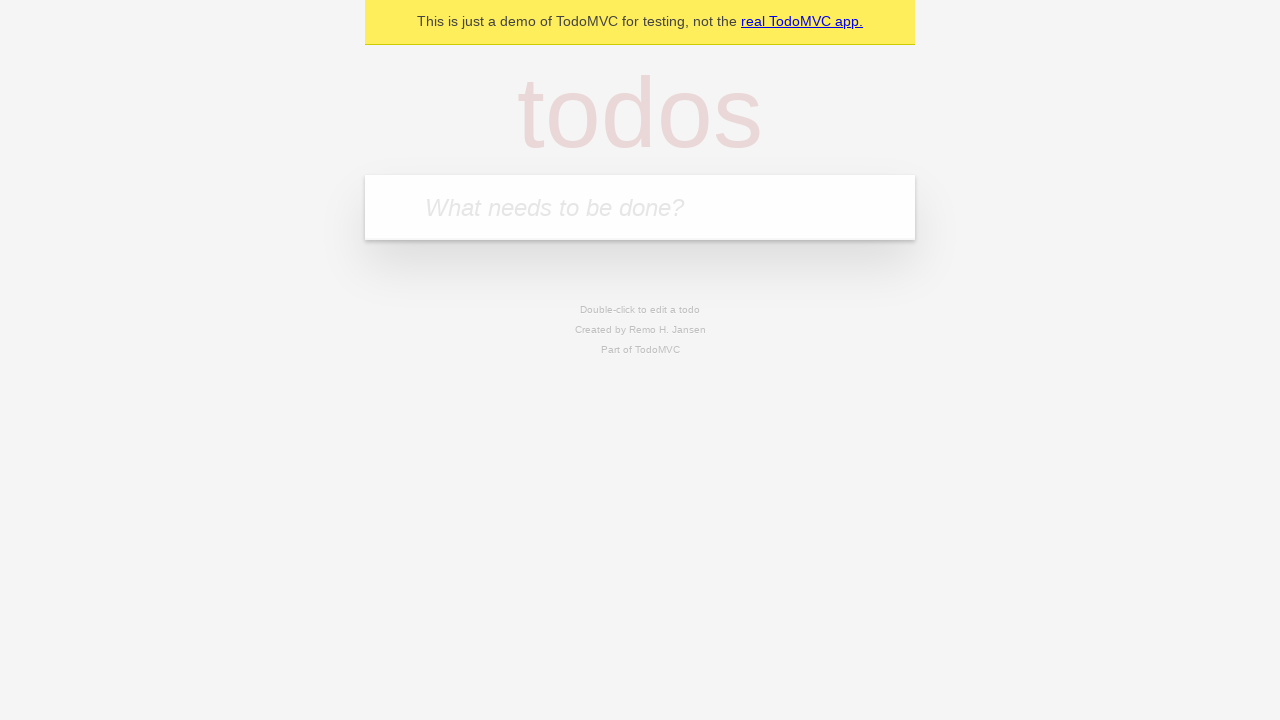

Filled todo input with 'buy some cheese' on internal:attr=[placeholder="What needs to be done?"i]
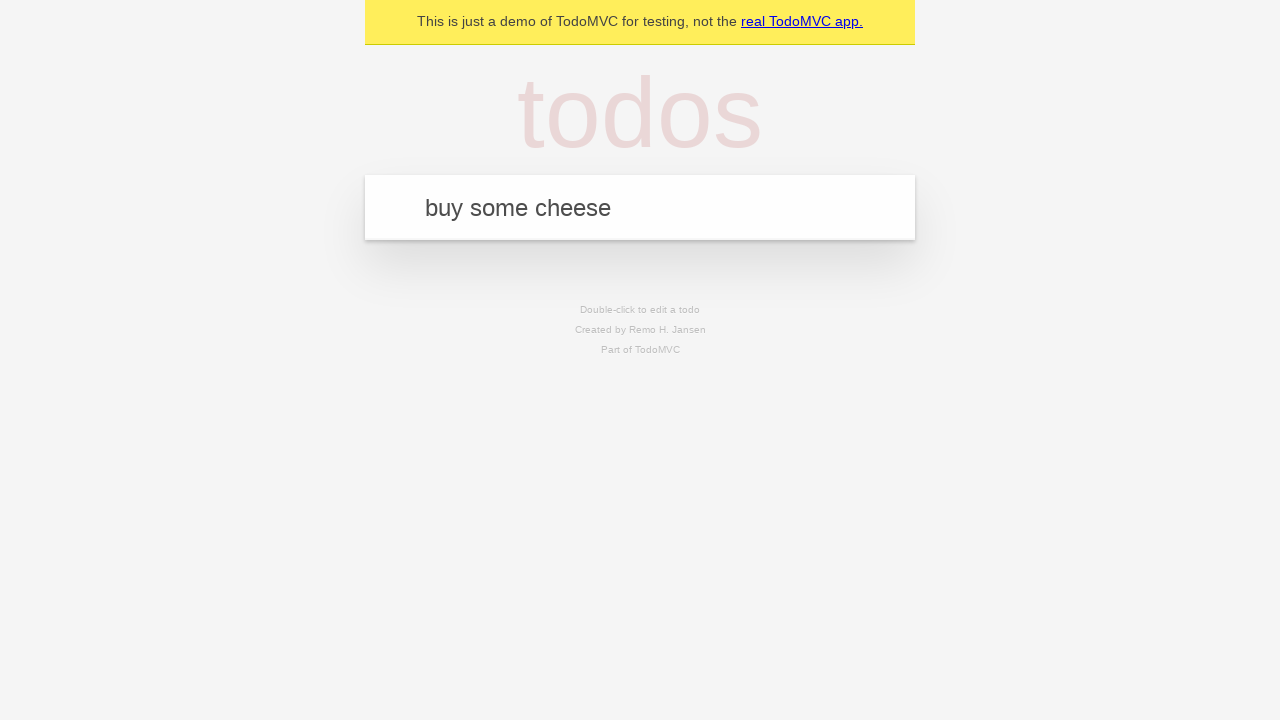

Pressed Enter to create todo 'buy some cheese' on internal:attr=[placeholder="What needs to be done?"i]
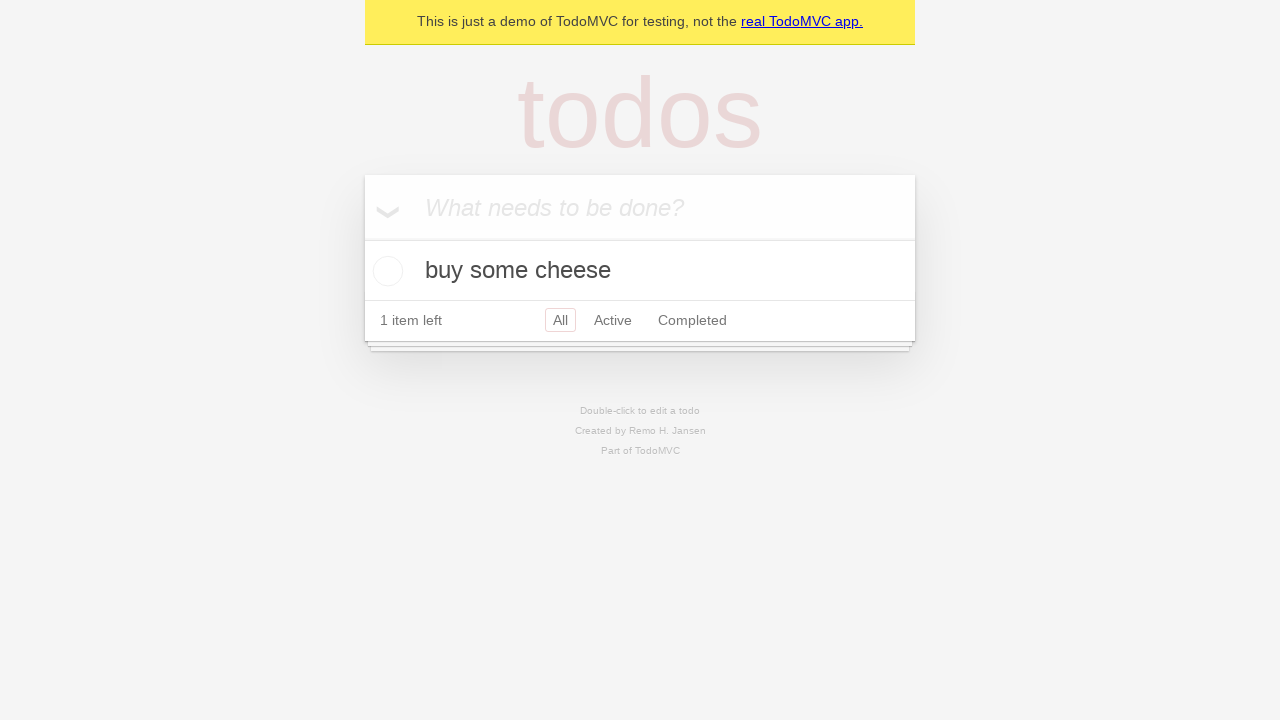

Filled todo input with 'feed the cat' on internal:attr=[placeholder="What needs to be done?"i]
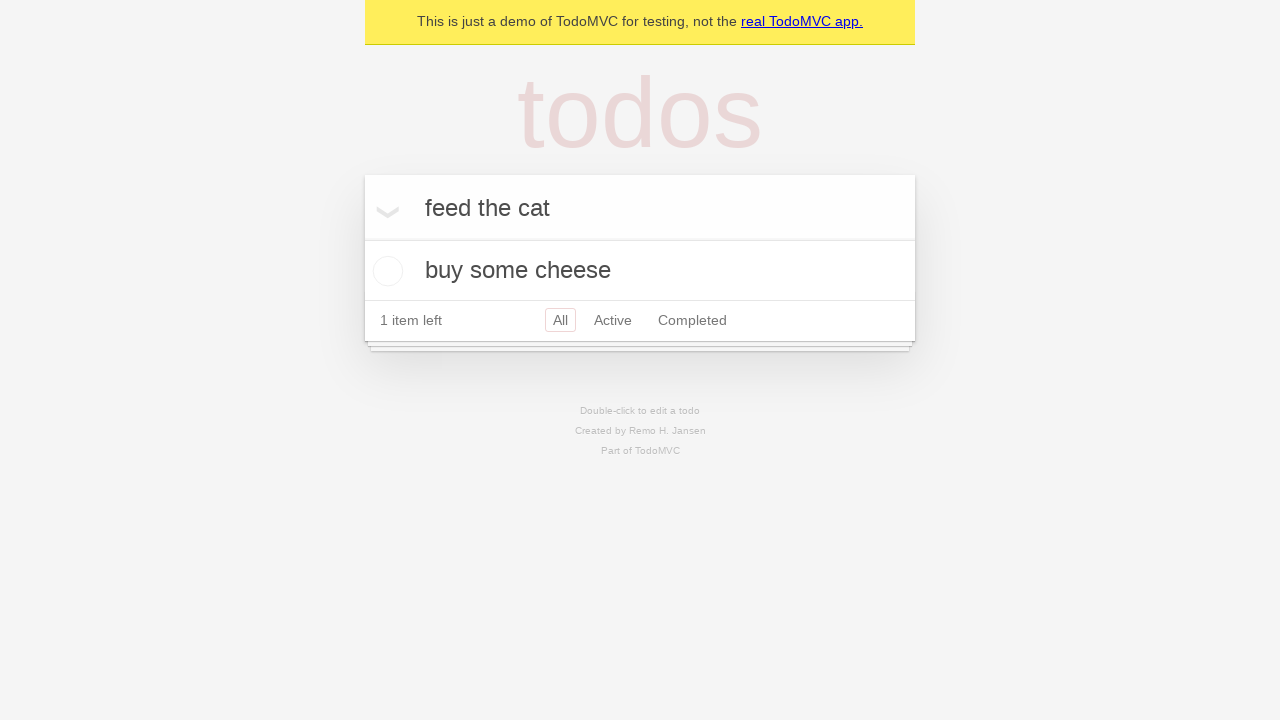

Pressed Enter to create todo 'feed the cat' on internal:attr=[placeholder="What needs to be done?"i]
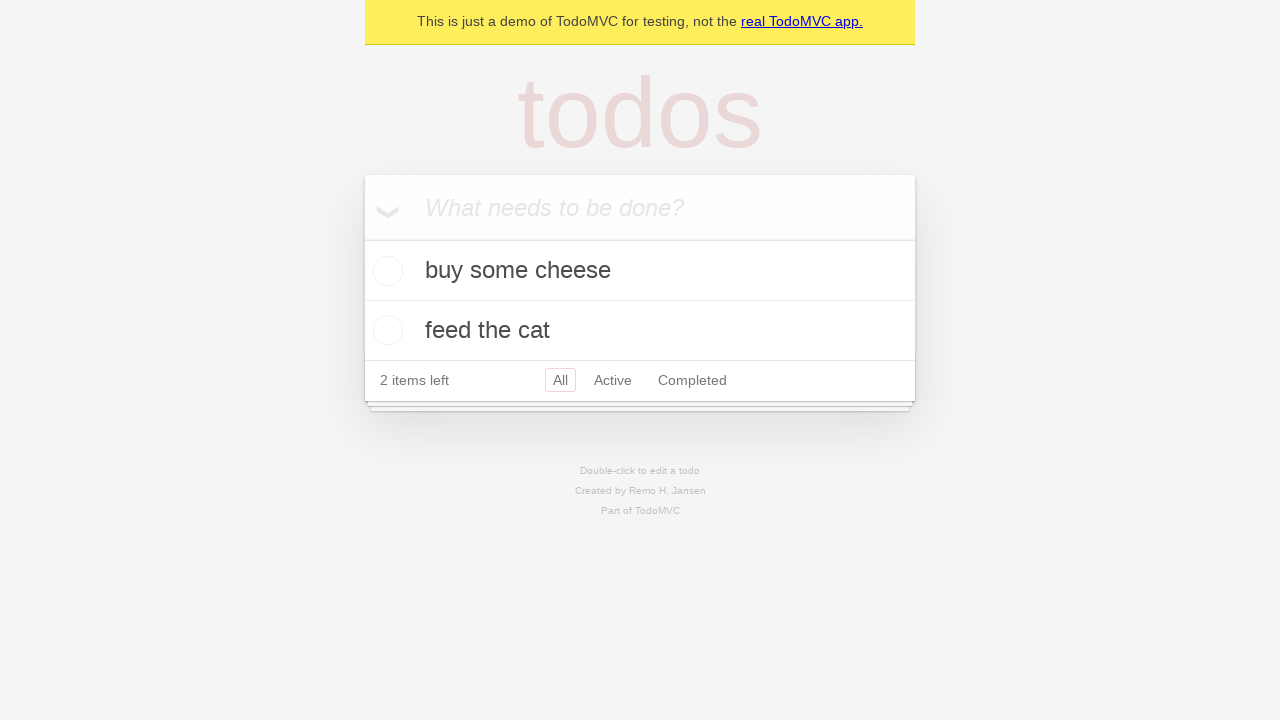

Filled todo input with 'book a doctors appointment' on internal:attr=[placeholder="What needs to be done?"i]
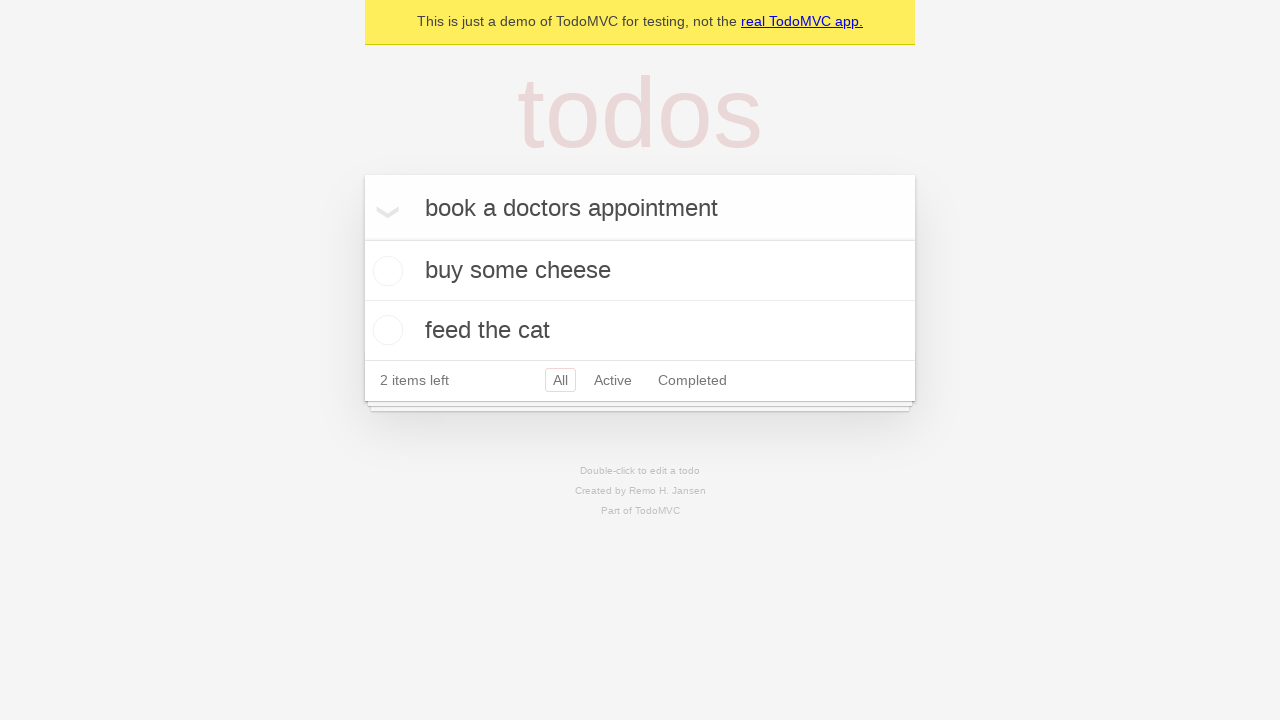

Pressed Enter to create todo 'book a doctors appointment' on internal:attr=[placeholder="What needs to be done?"i]
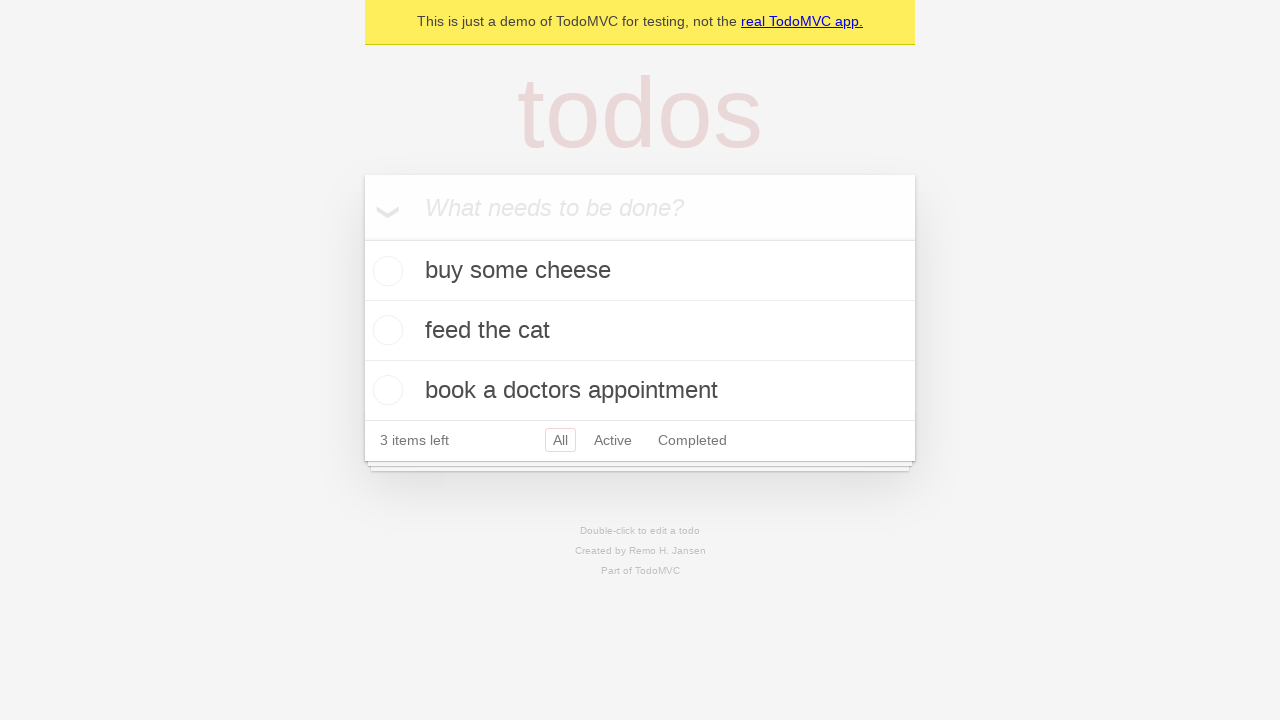

Waited for all 3 todos to be created
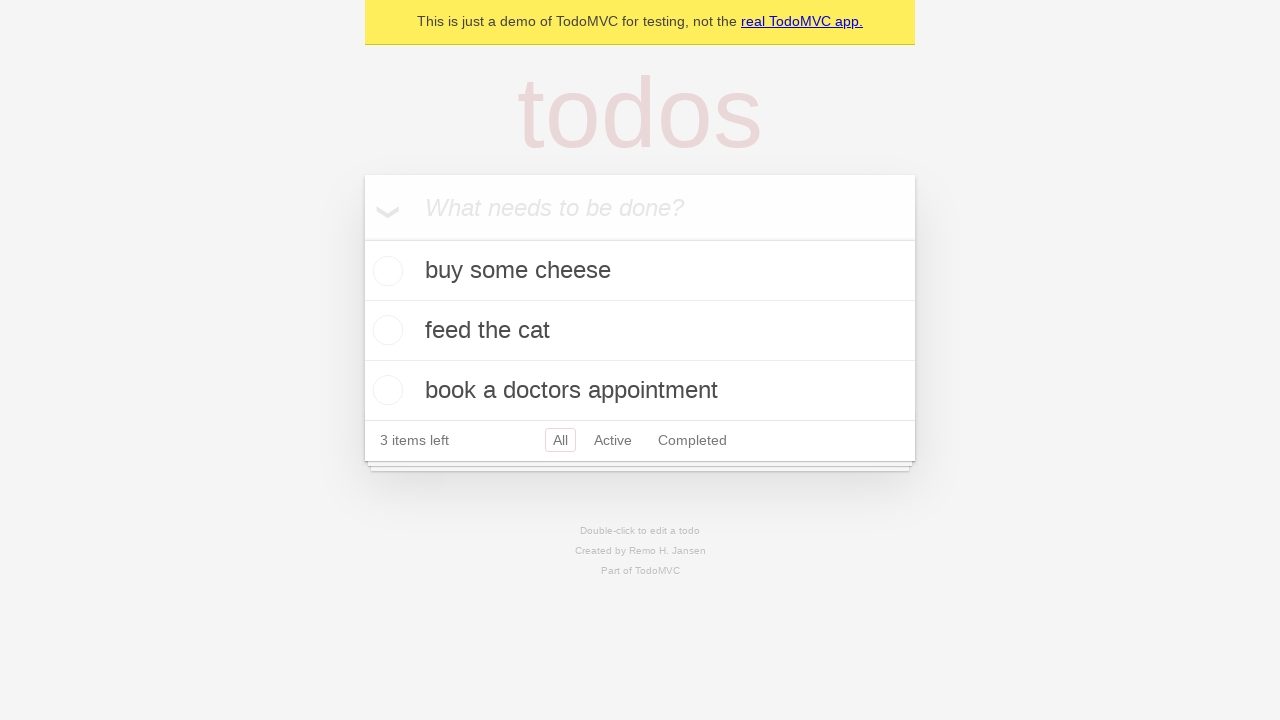

Checked the second todo item at (385, 330) on internal:testid=[data-testid="todo-item"s] >> nth=1 >> internal:role=checkbox
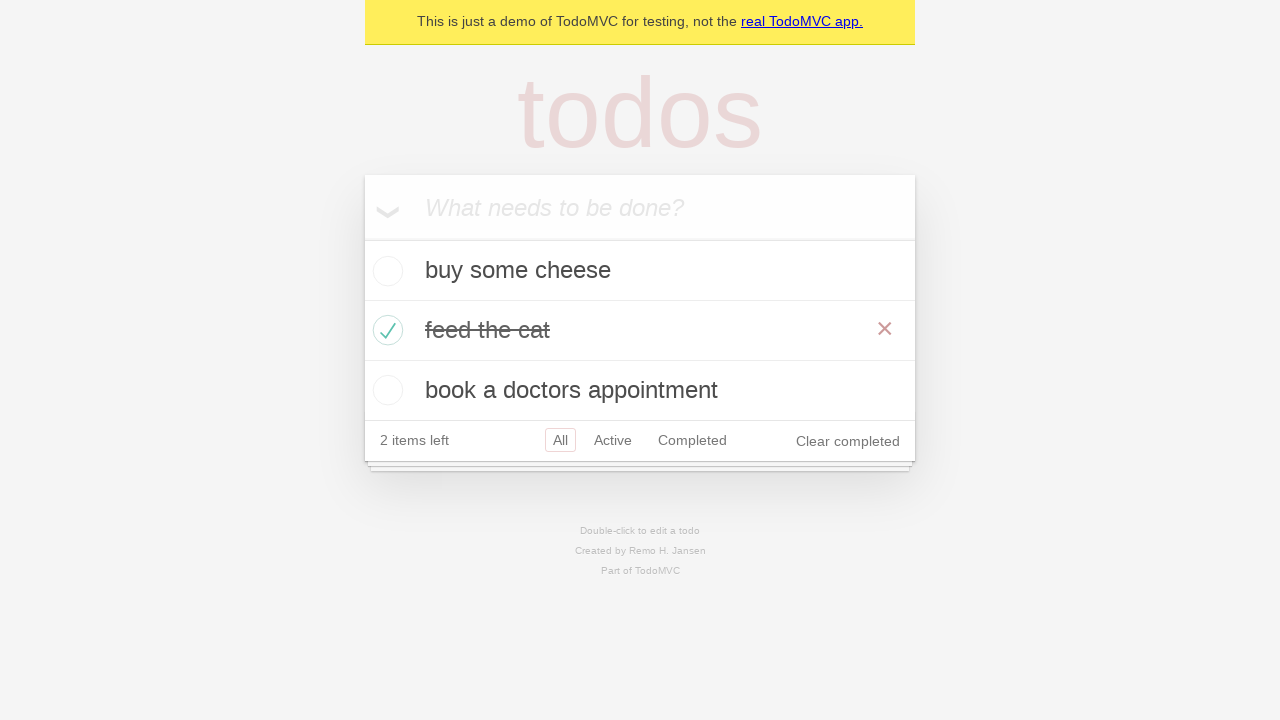

Clicked 'All' filter link at (560, 440) on internal:role=link[name="All"i]
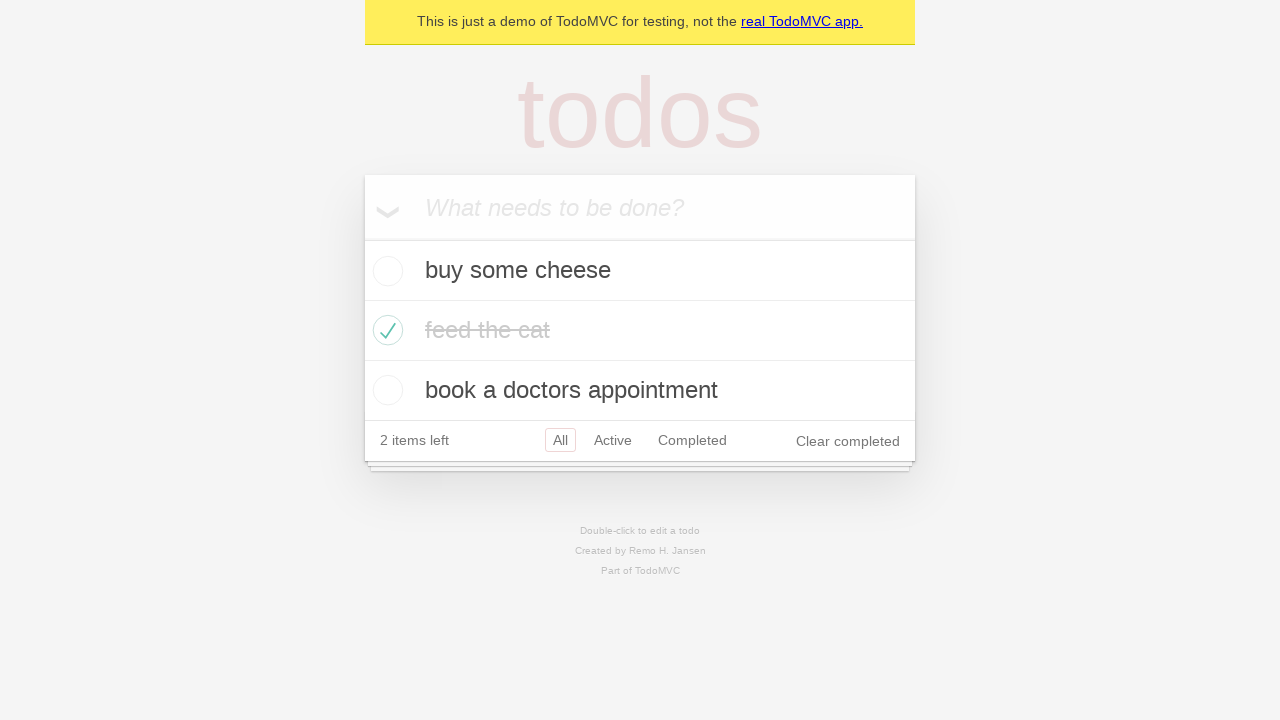

Clicked 'Active' filter link at (613, 440) on internal:role=link[name="Active"i]
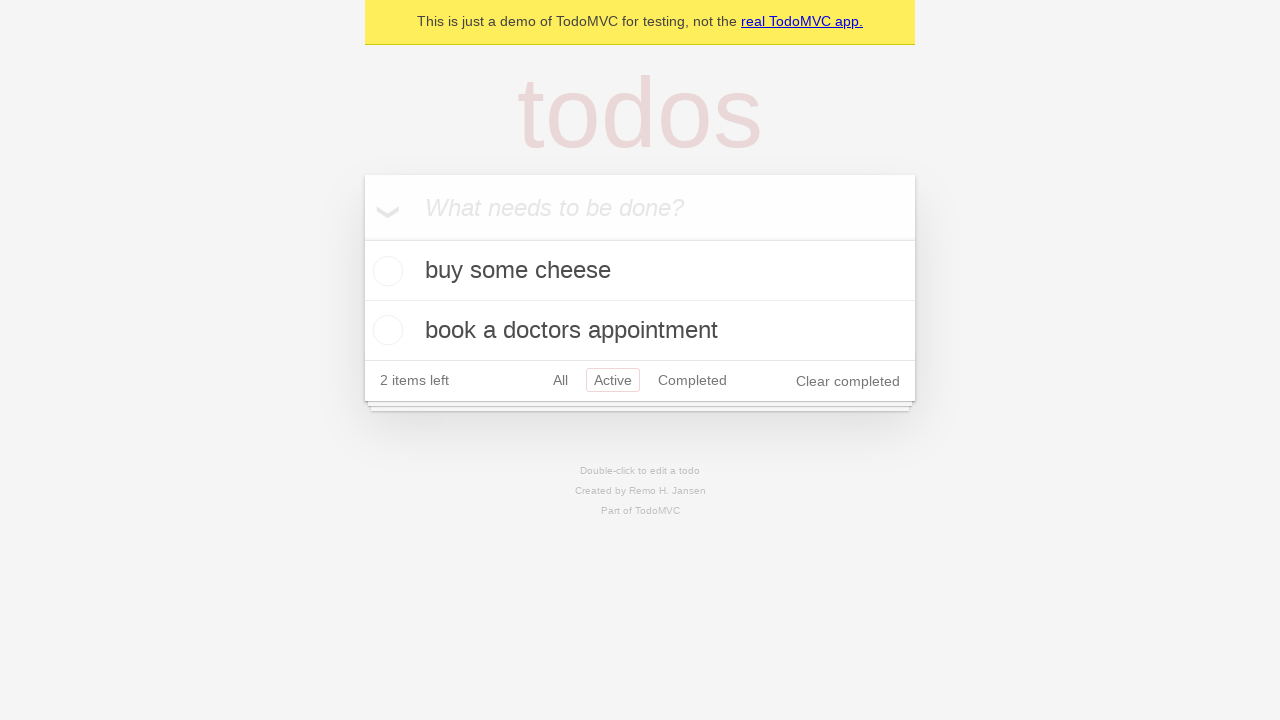

Clicked 'Completed' filter link at (692, 380) on internal:role=link[name="Completed"i]
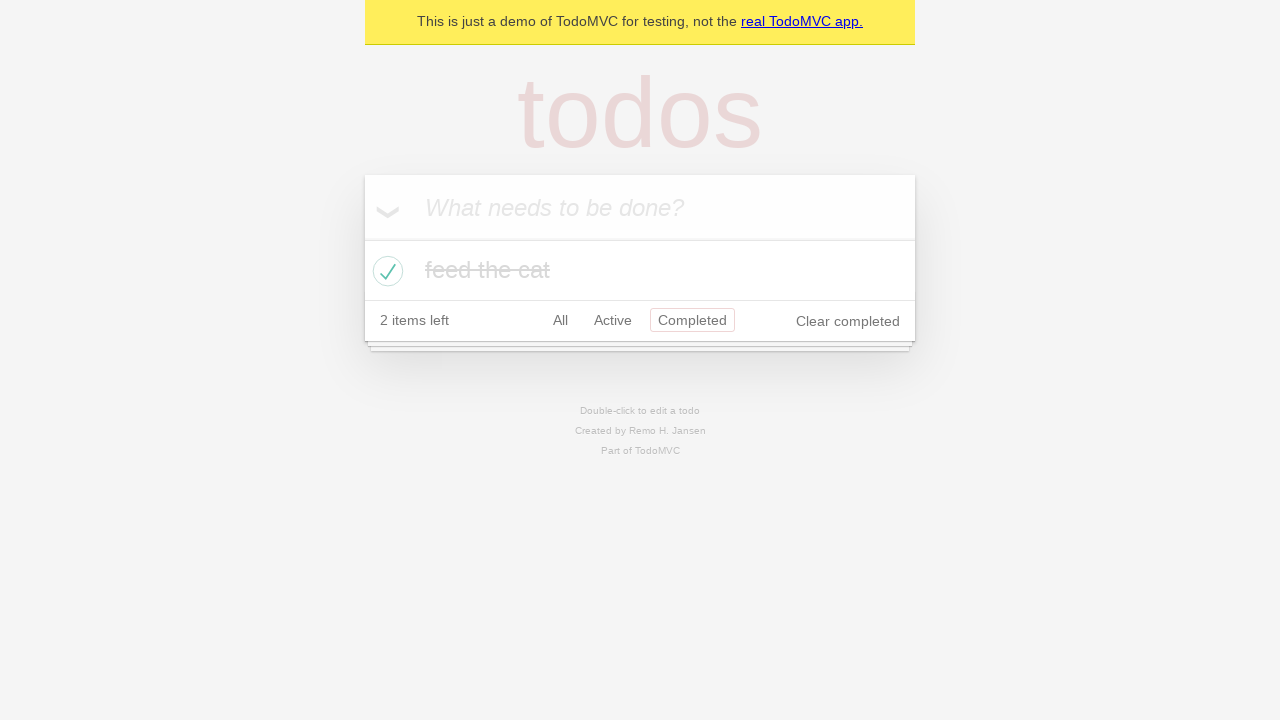

Navigated back from 'Completed' filter view
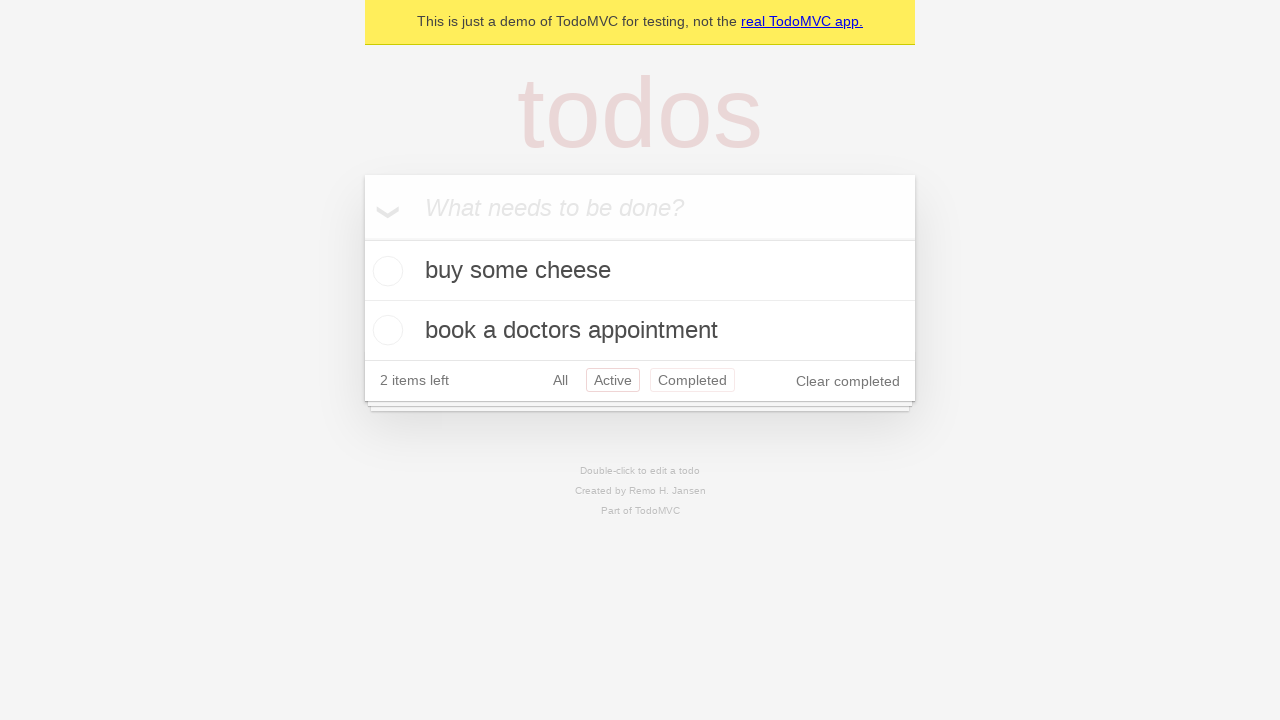

Navigated back from 'Active' filter view
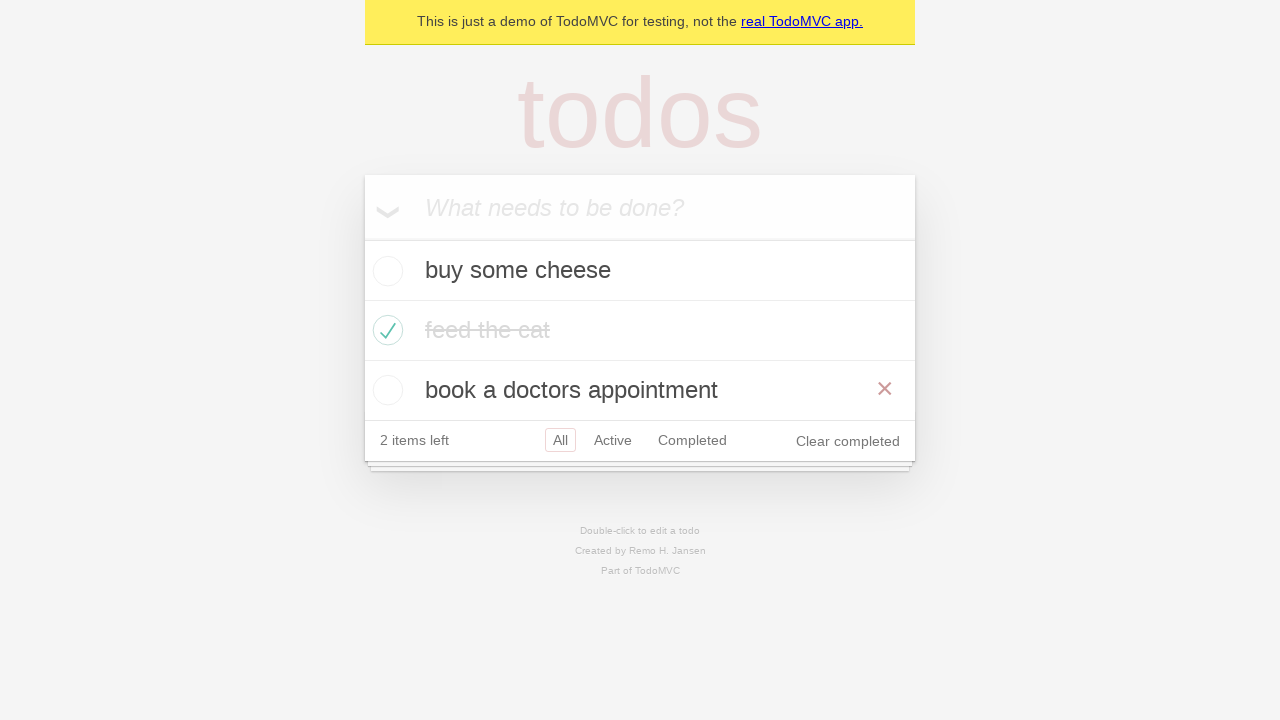

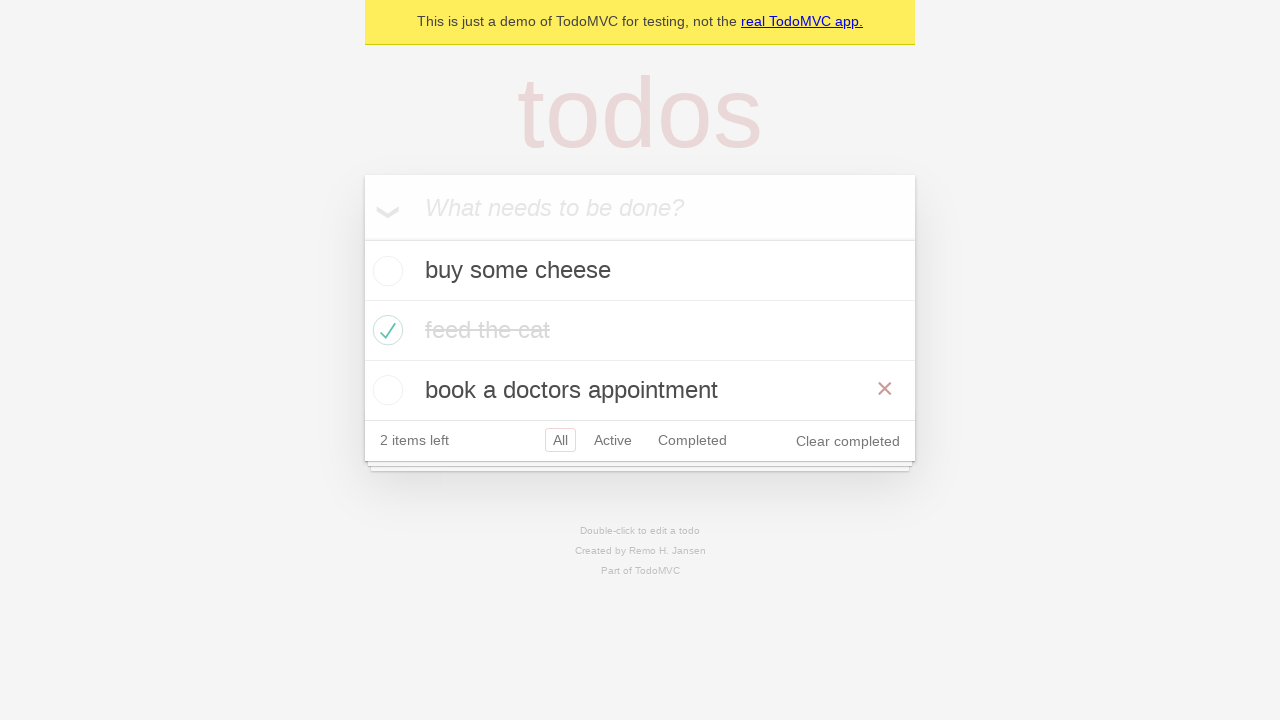